Tests mouse hover and right-click operations on the main menu navigation elements of the GlobalSQA demo site

Starting URL: https://www.globalsqa.com/demo-site/

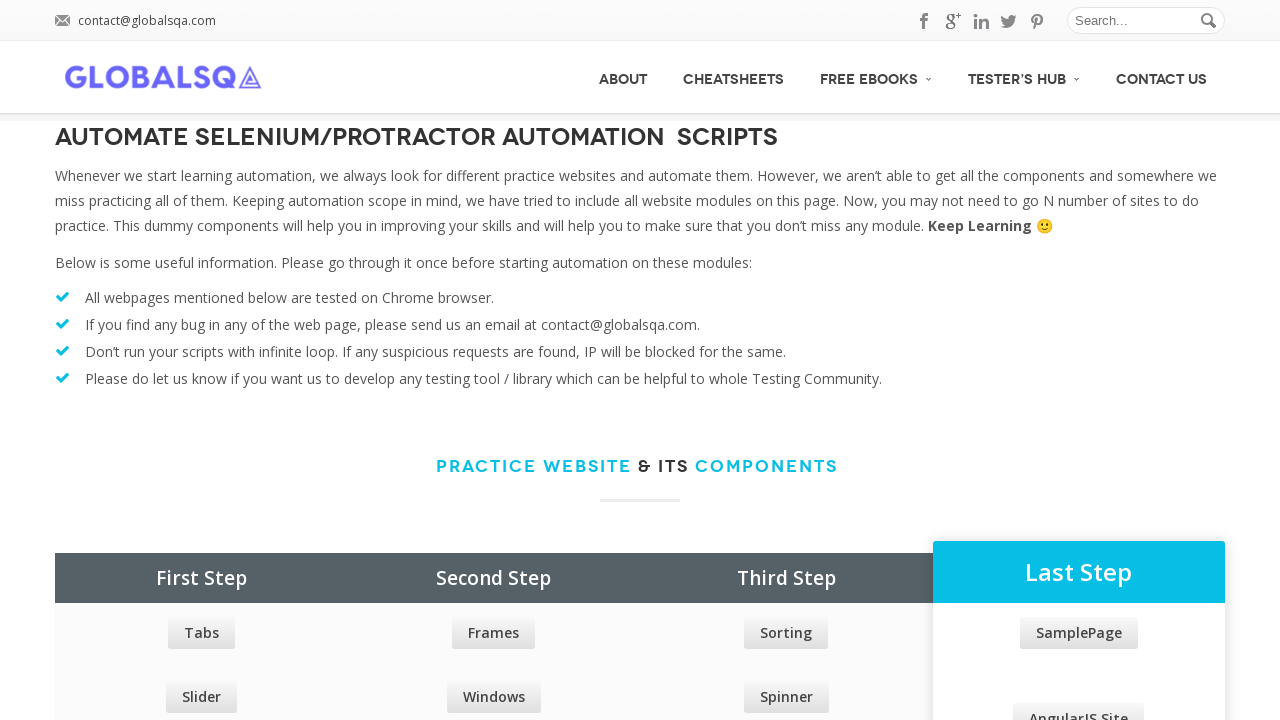

Retrieved all main menu navigation elements from GlobalSQA demo site
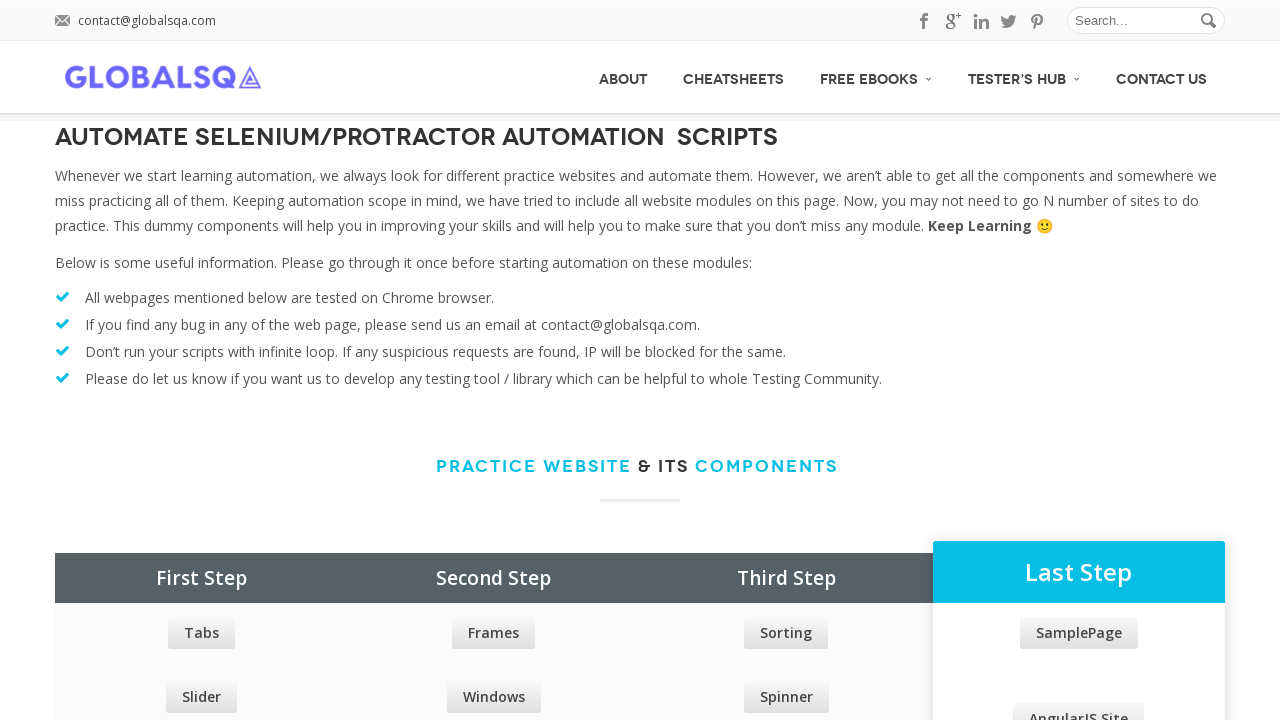

Hovered over the second main menu item at (734, 77) on #menu>ul>li>a >> nth=1
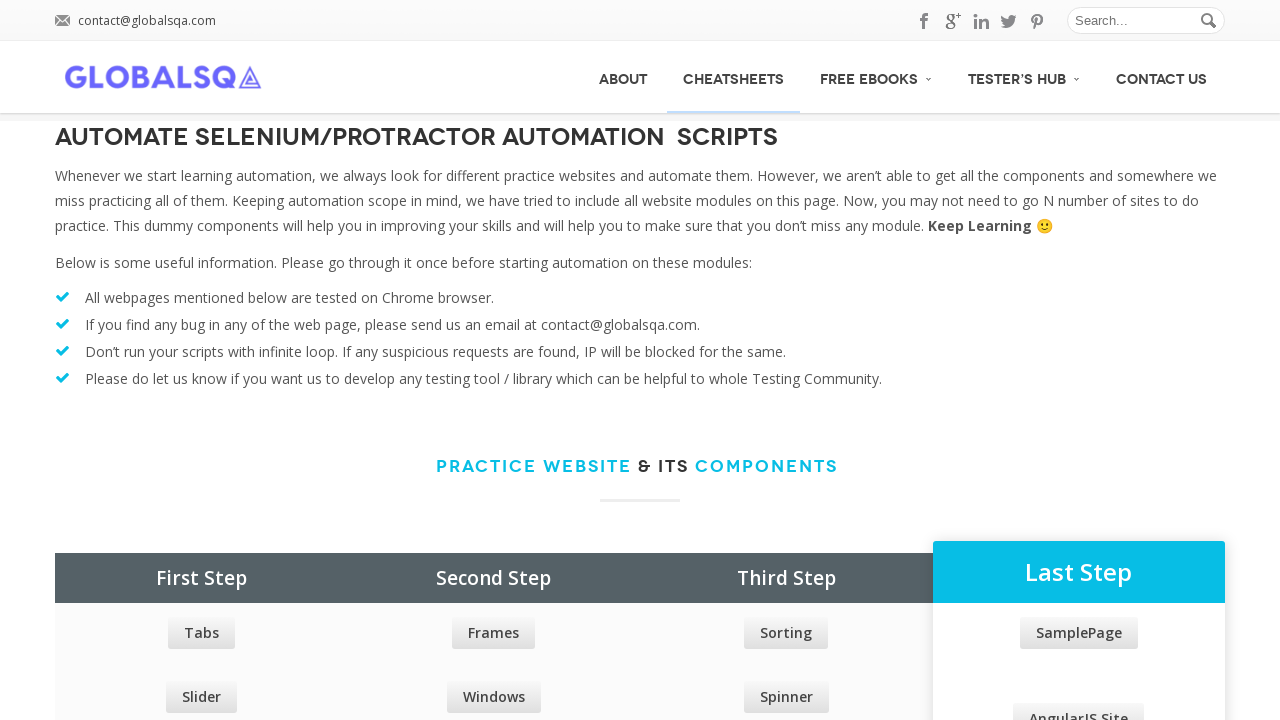

Right-clicked on the fourth main menu item at (1024, 76) on #menu>ul>li>a >> nth=3
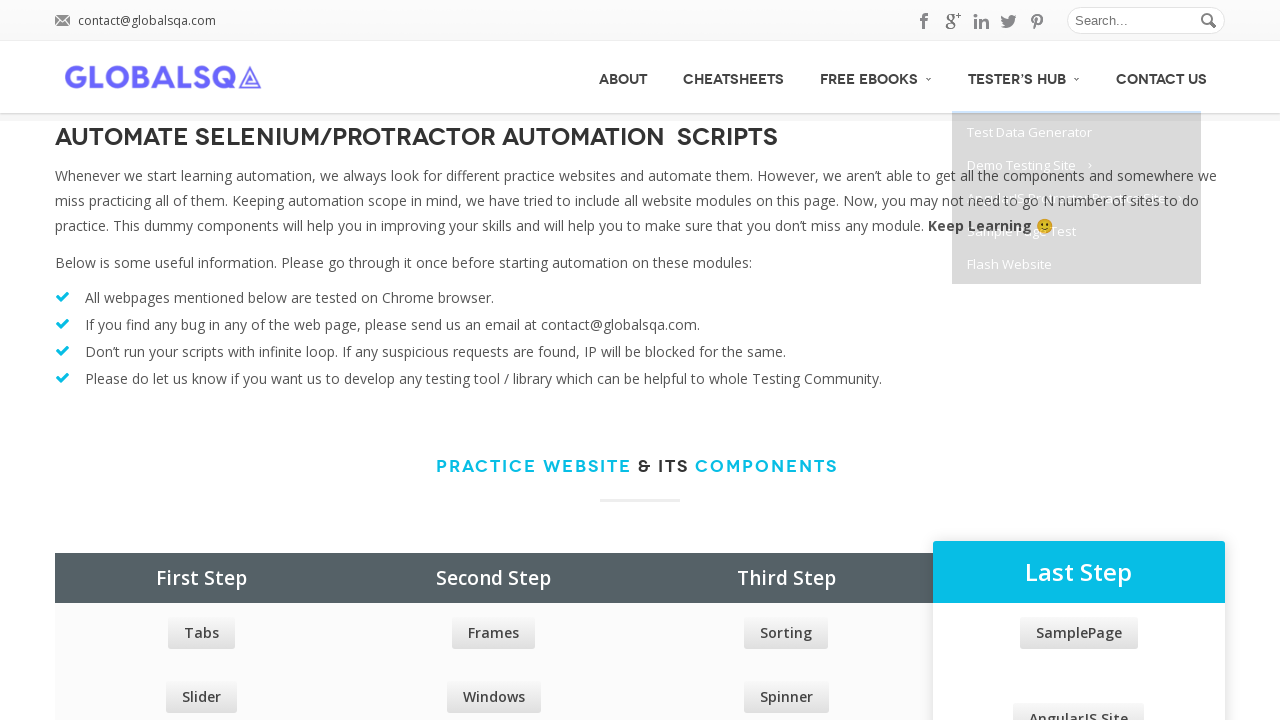

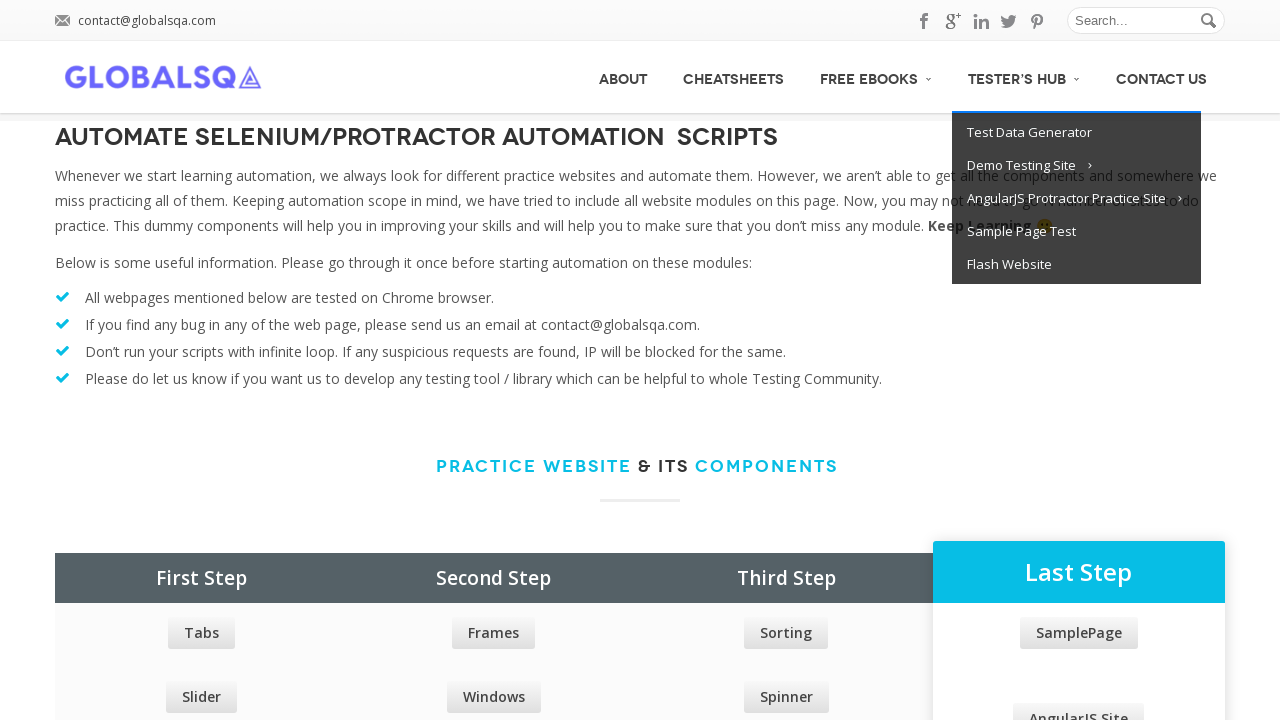